Tests clicking a radio button by selecting the 'male' gender option and verifying it becomes selected

Starting URL: https://ultimateqa.com/simple-html-elements-for-automation/

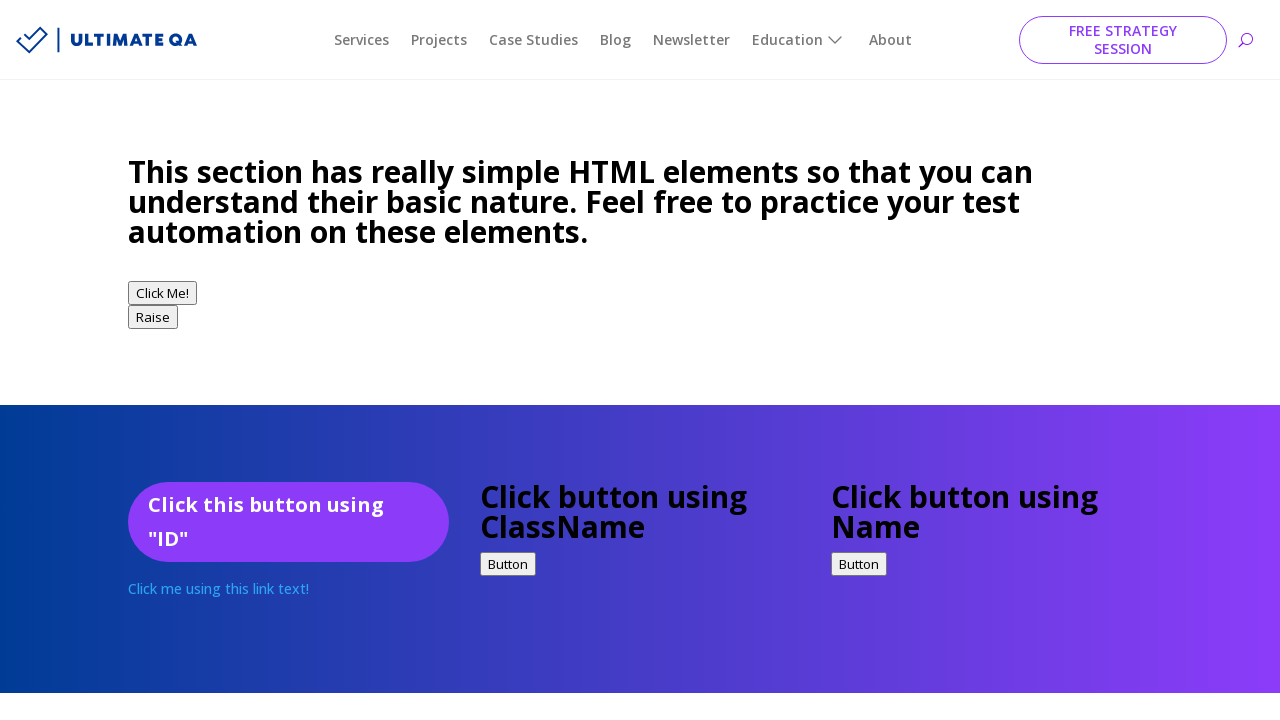

Navigated to Ultimate QA simple HTML elements page
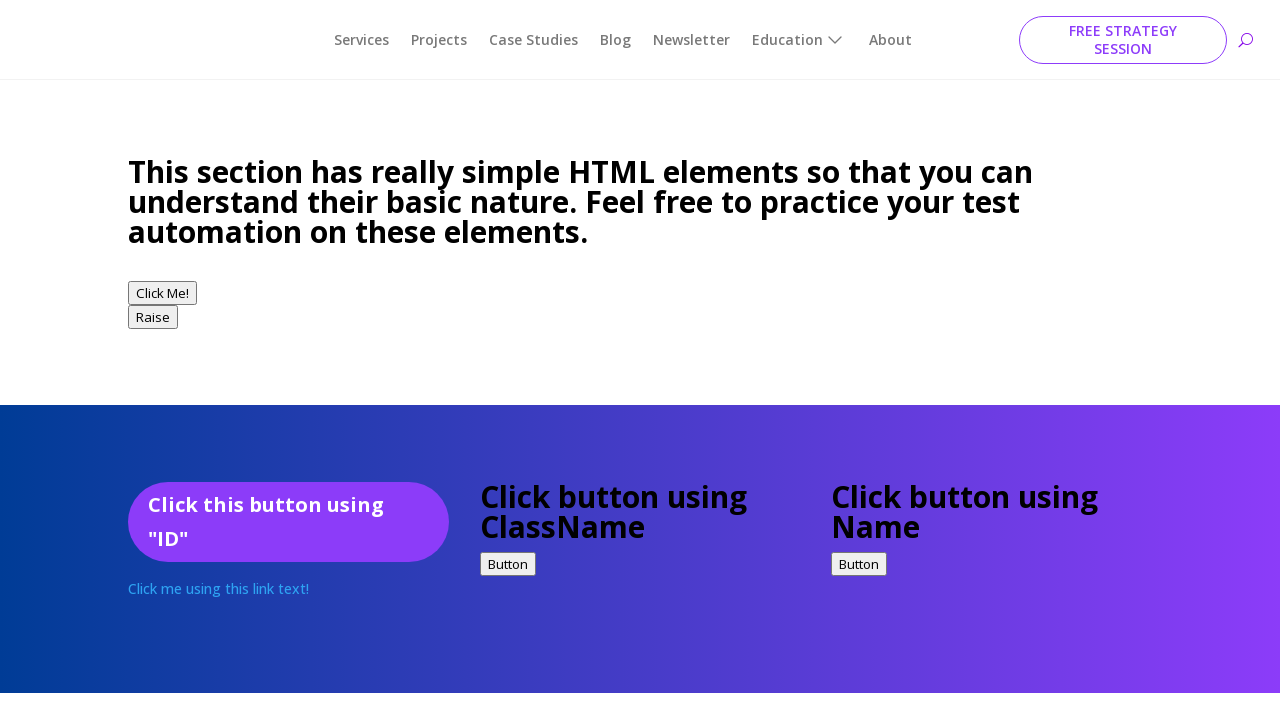

Clicked the 'male' gender radio button at (140, 360) on input[type='radio'][name='gender'][value='male']
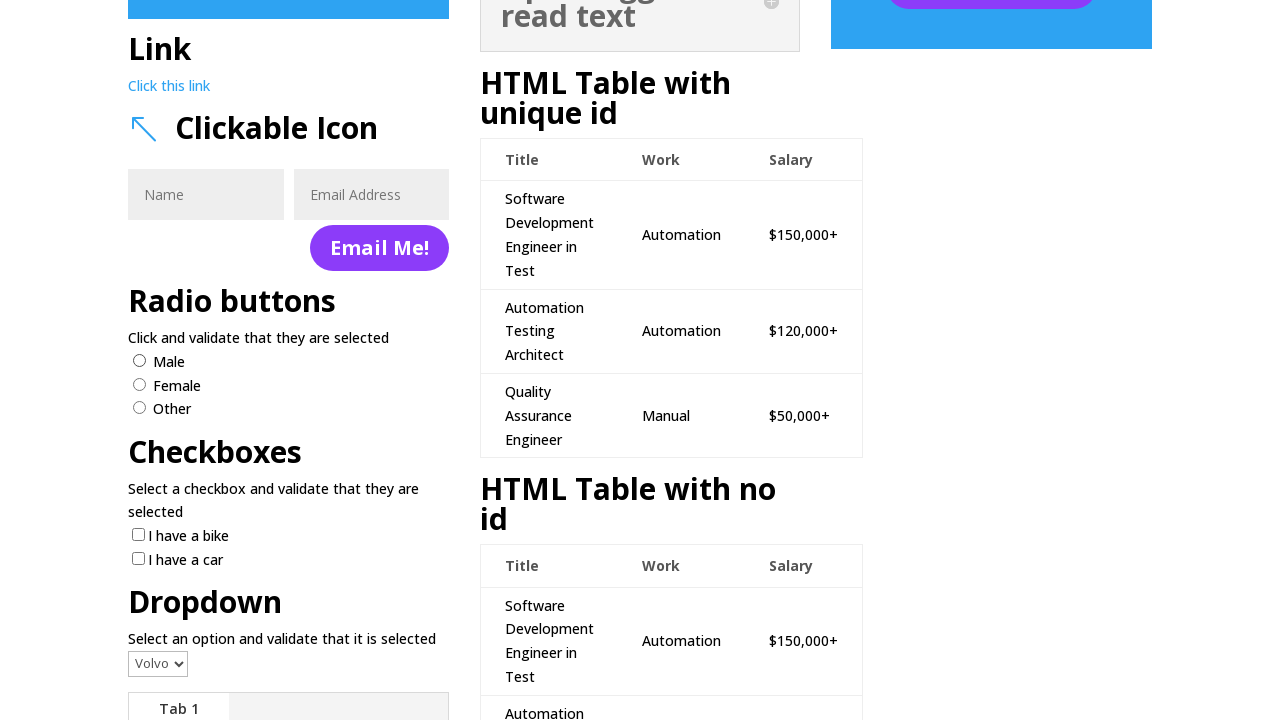

Verified that the 'male' radio button is selected
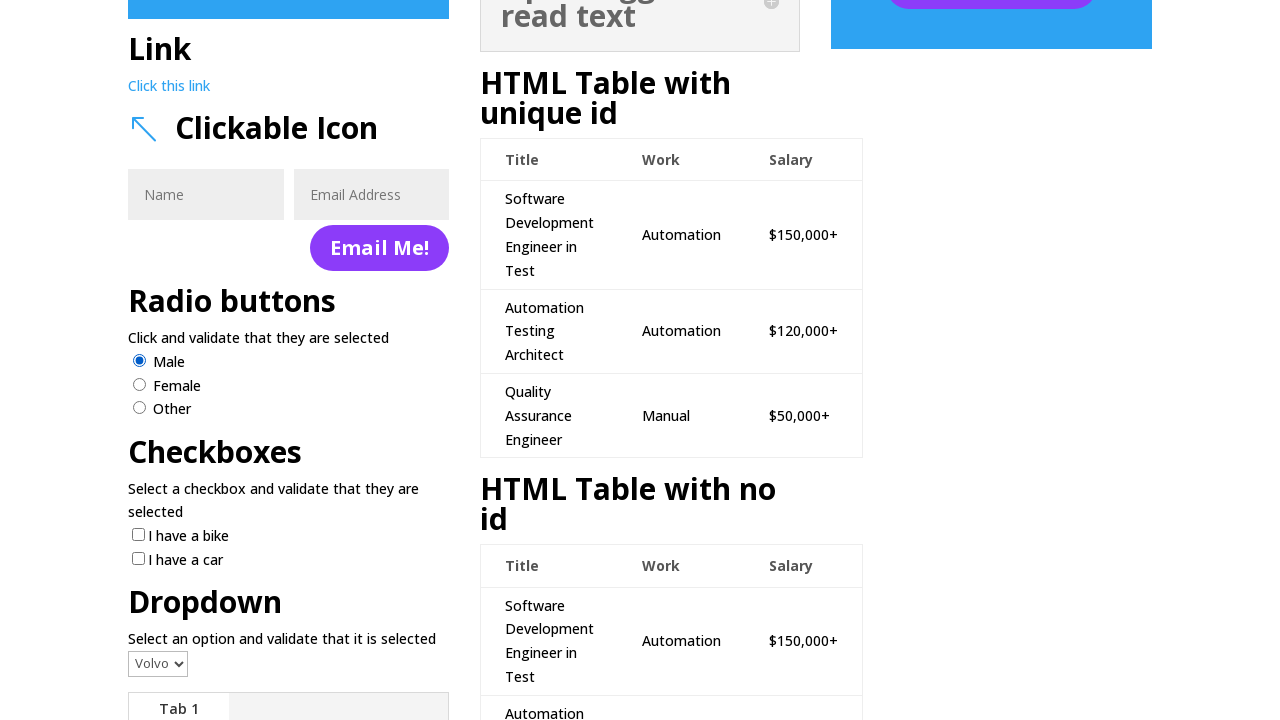

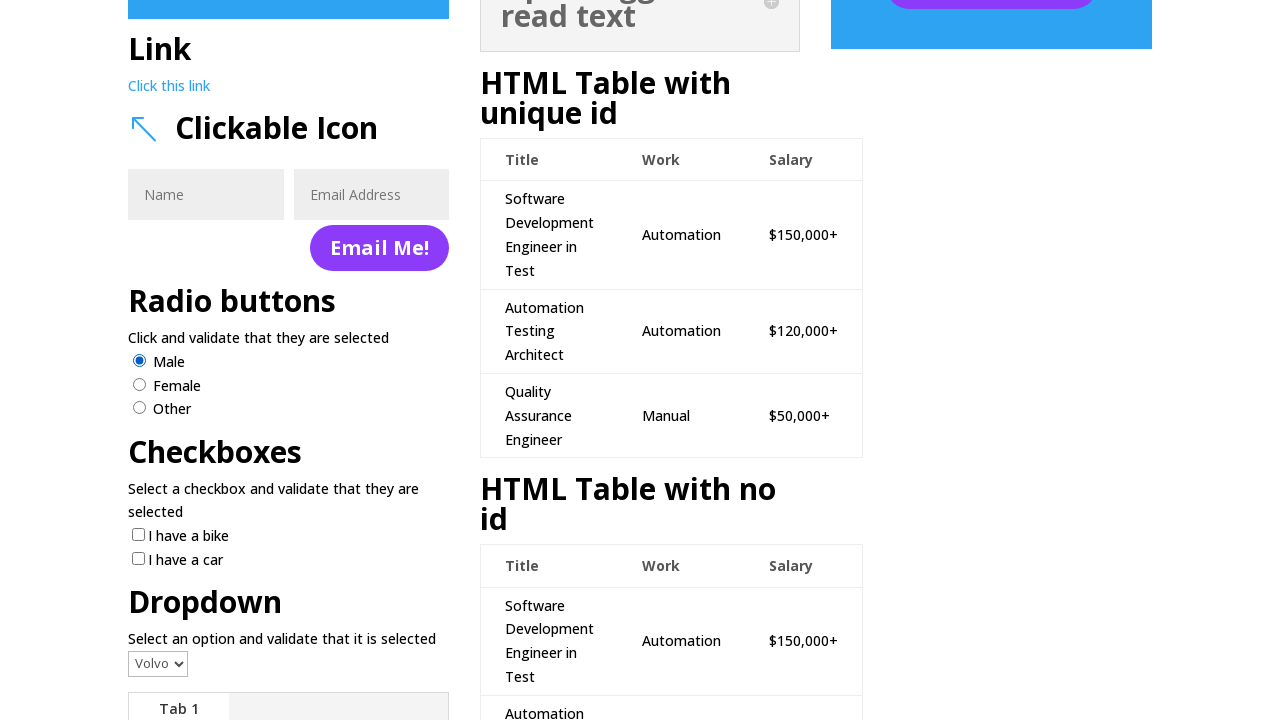